Tests the dynamic loading functionality by clicking a start button and waiting for a "Hello World!" message to appear

Starting URL: https://the-internet.herokuapp.com/dynamic_loading/2

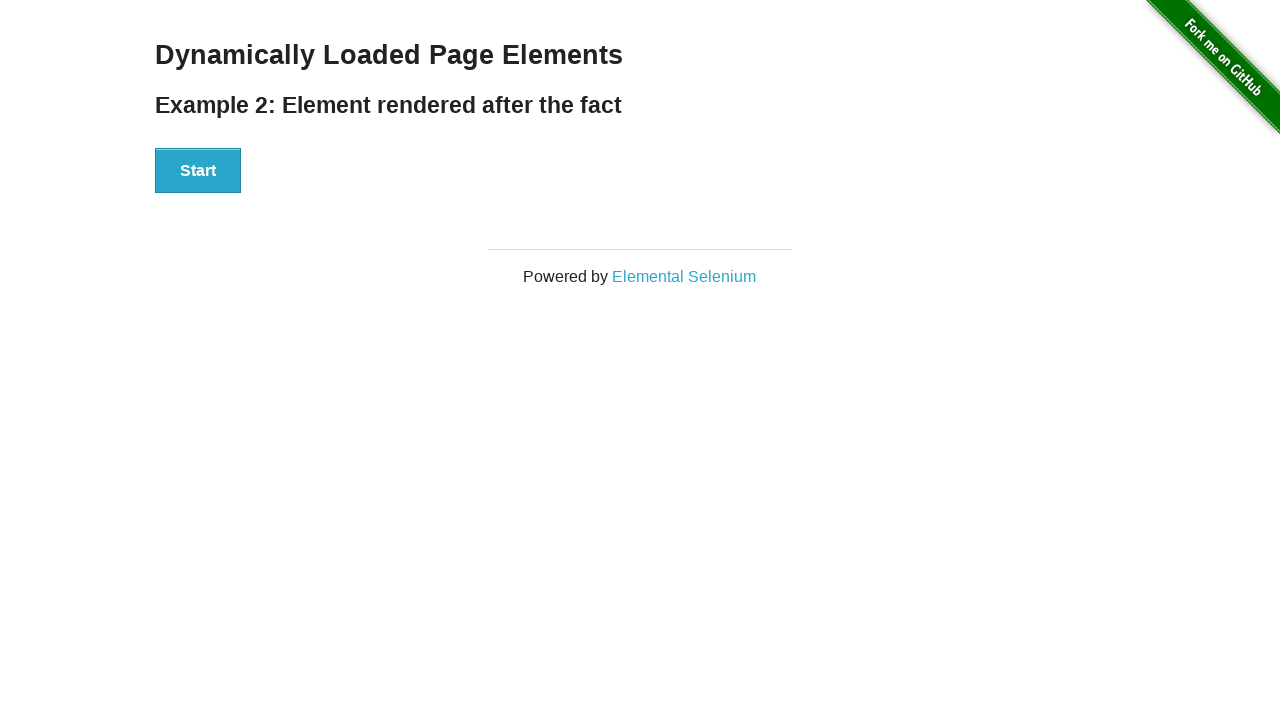

Clicked the start button to begin dynamic loading at (198, 171) on #start button
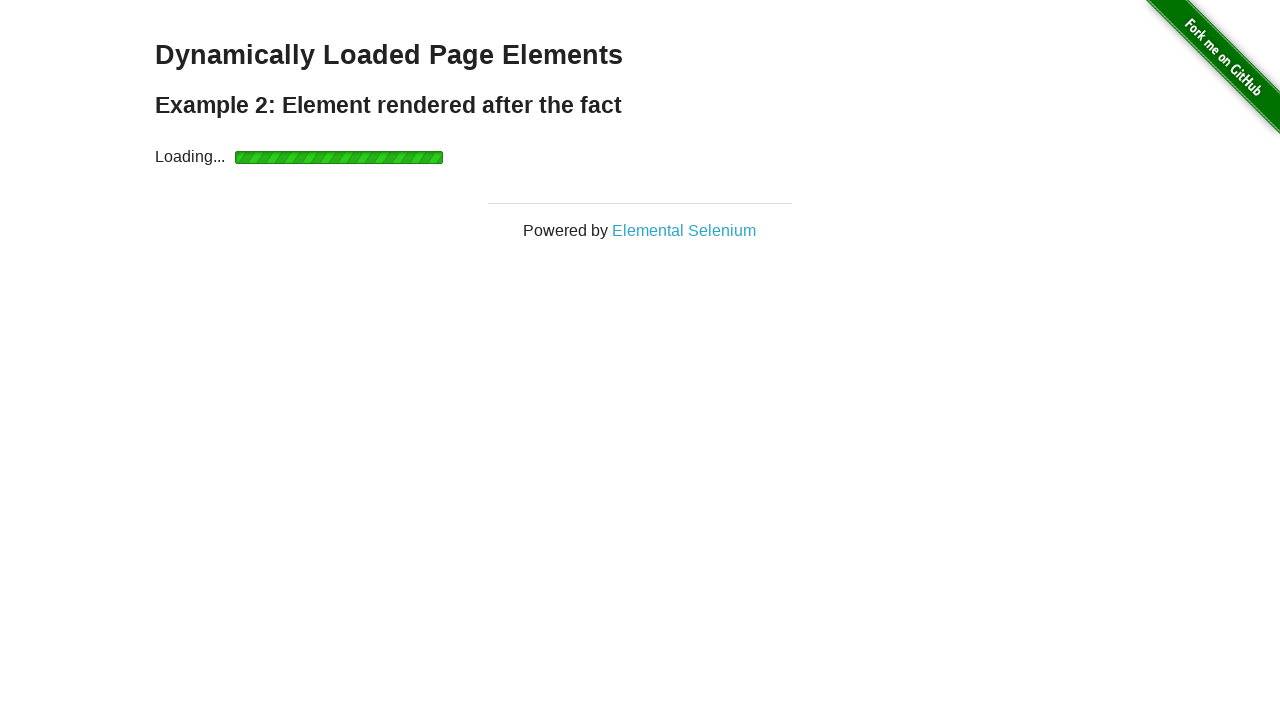

Waited for the finish element to become visible
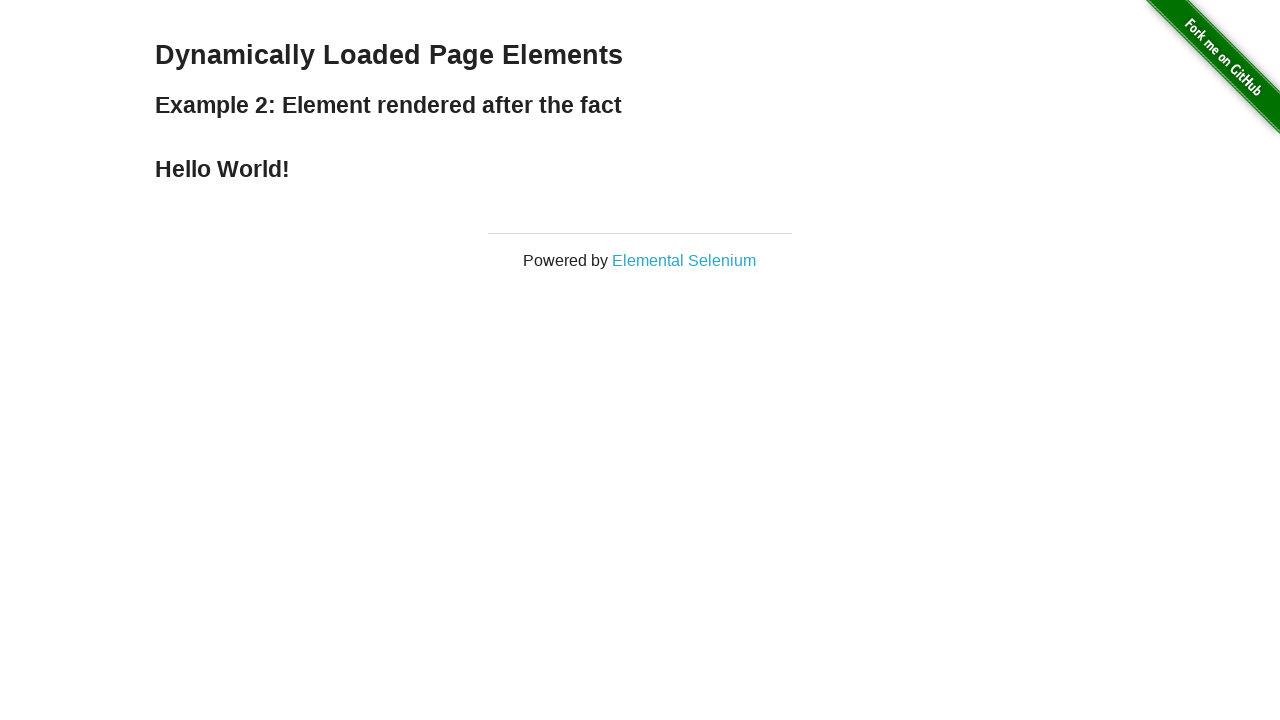

Retrieved the text content from the finish element
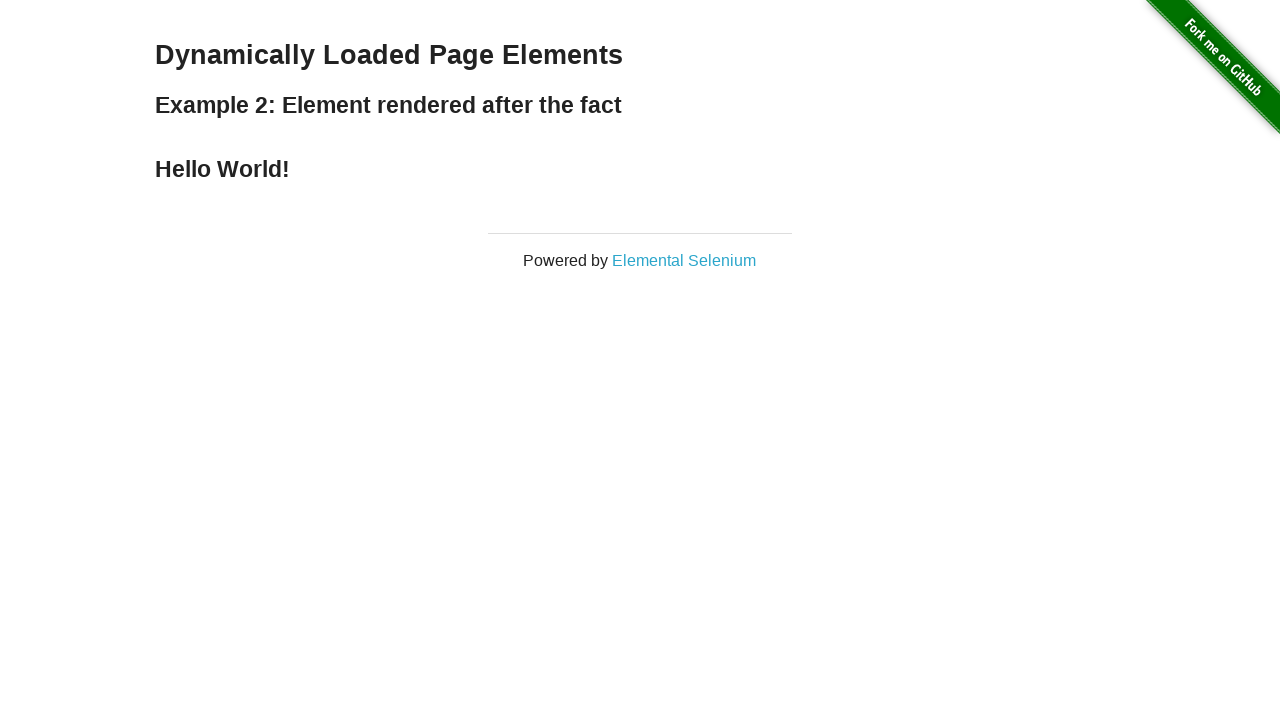

Verified that the finish text contains 'Hello World!'
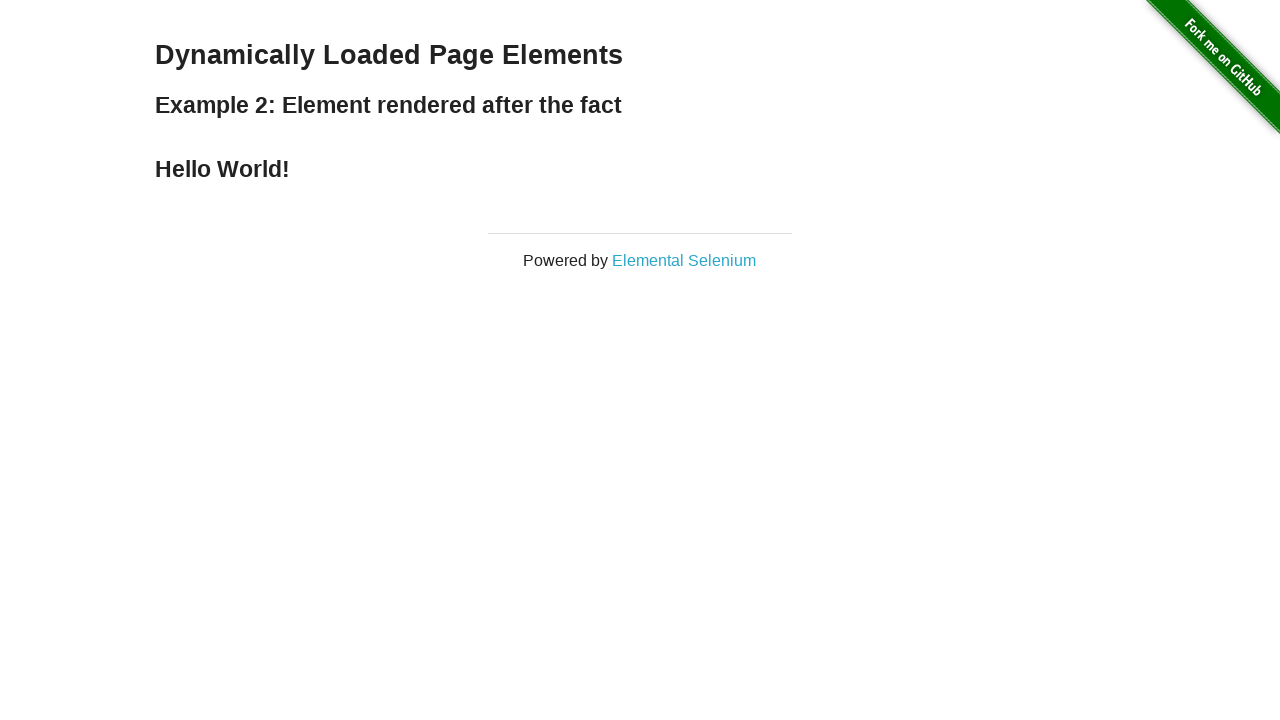

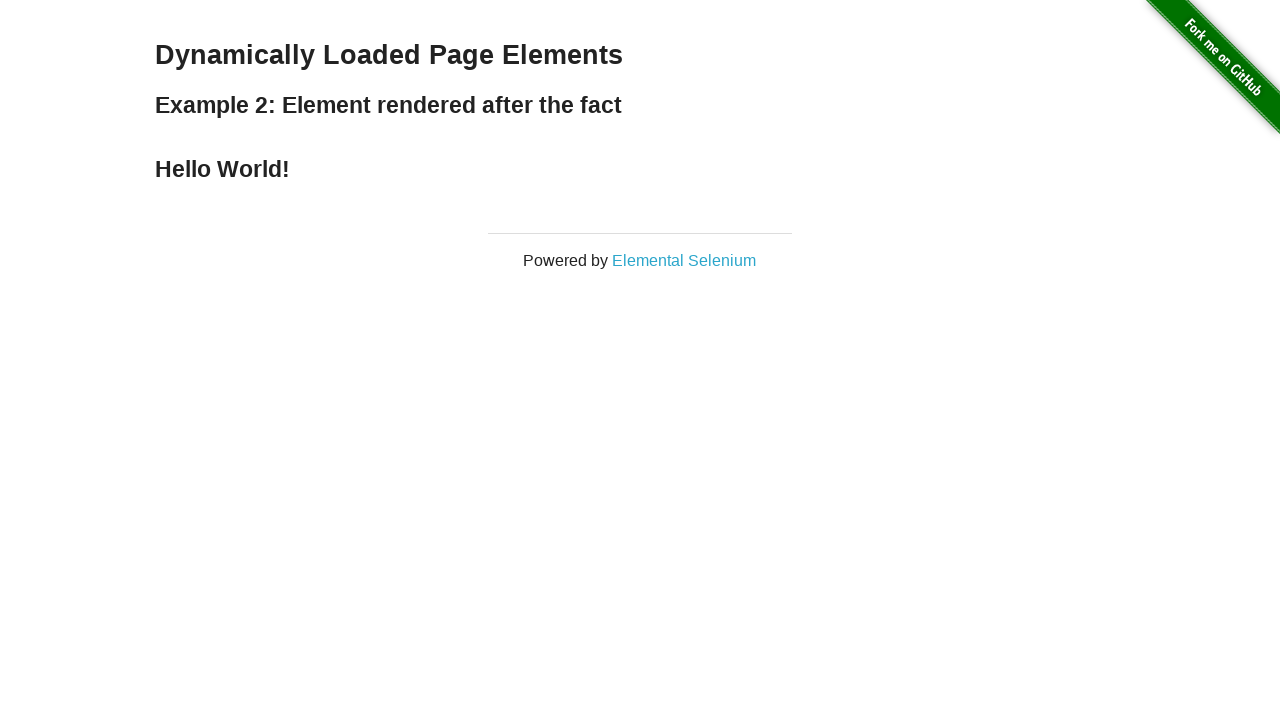